Tests navigating to doctors section and verifying all doctors are displayed in the list

Starting URL: https://ej2.syncfusion.com/showcase/angular/appointmentplanner/#/dashboard

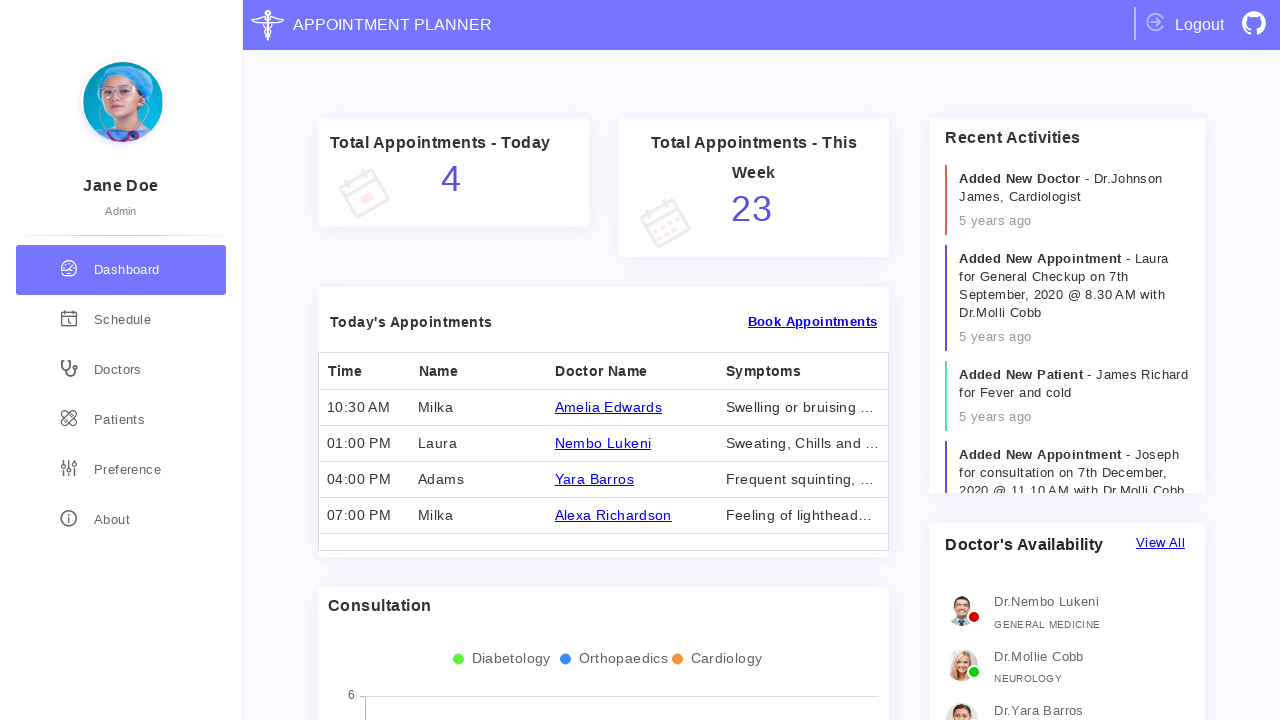

Clicked on doctors section navigation link at (121, 370) on div[routerLink='/doctors']
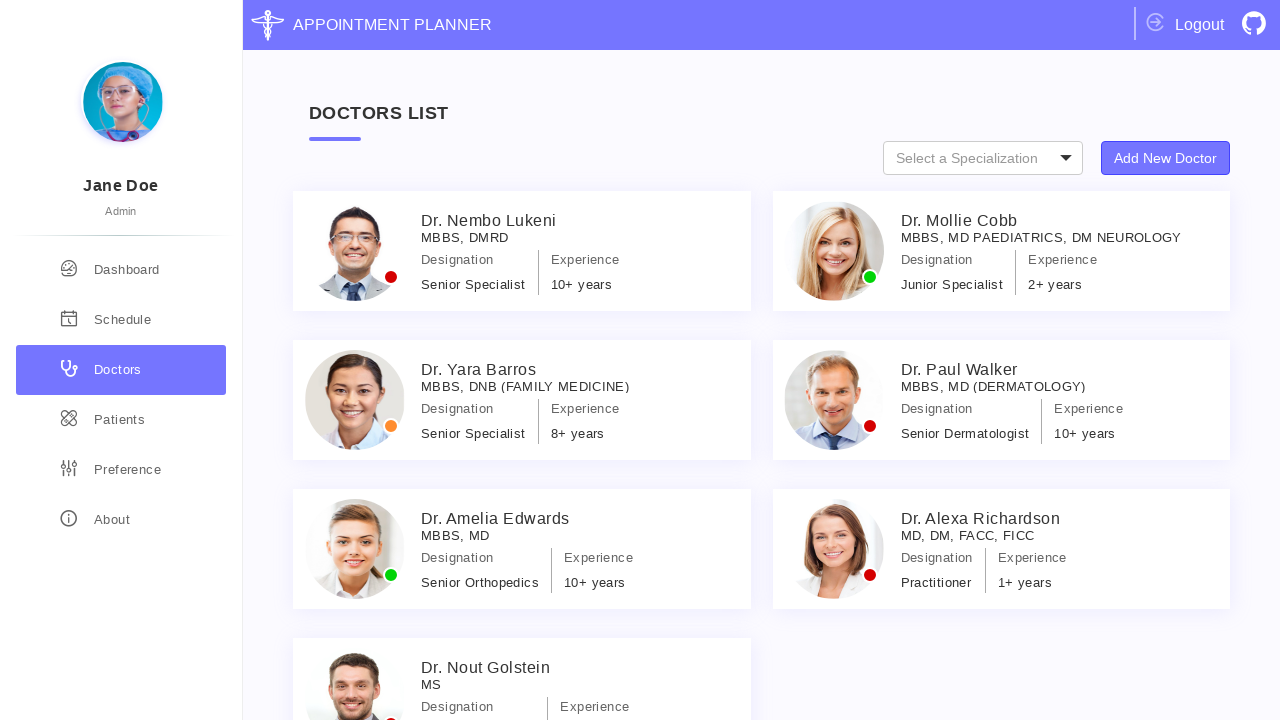

Doctor list loaded with all doctors displayed
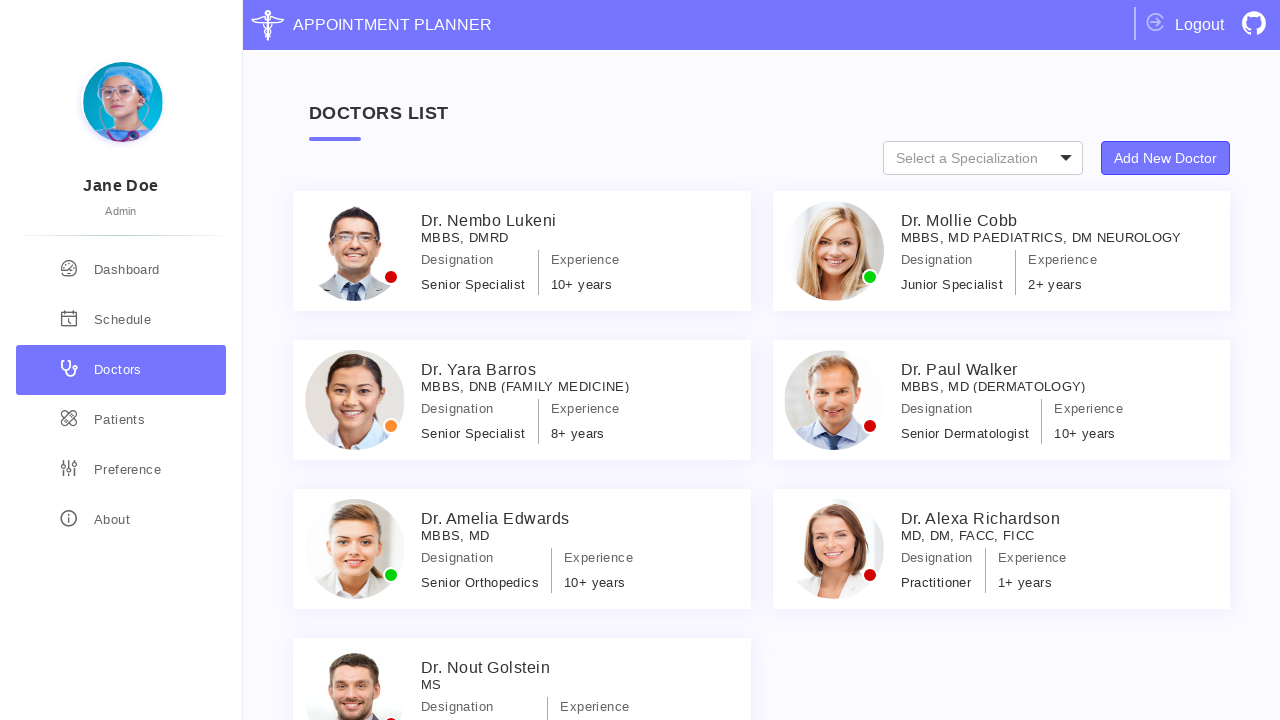

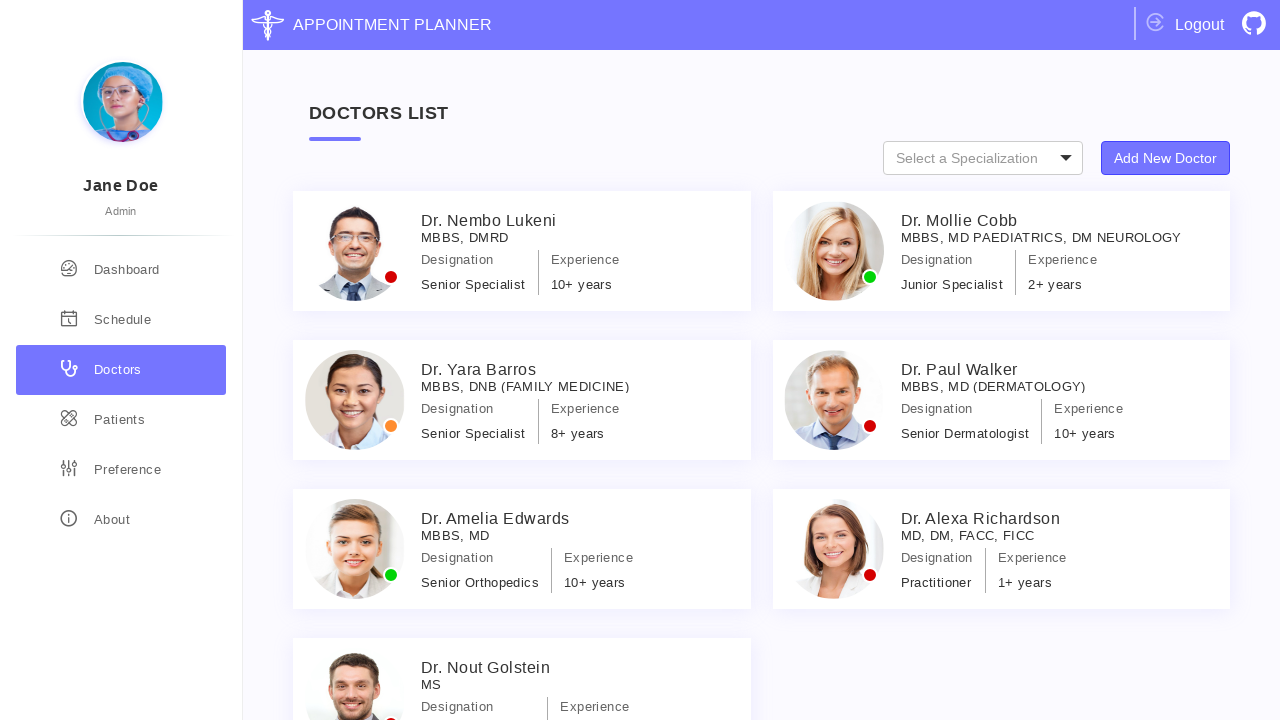